Navigates to the automation practice page and verifies that footer links are present and visible.

Starting URL: https://rahulshettyacademy.com/AutomationPractice/

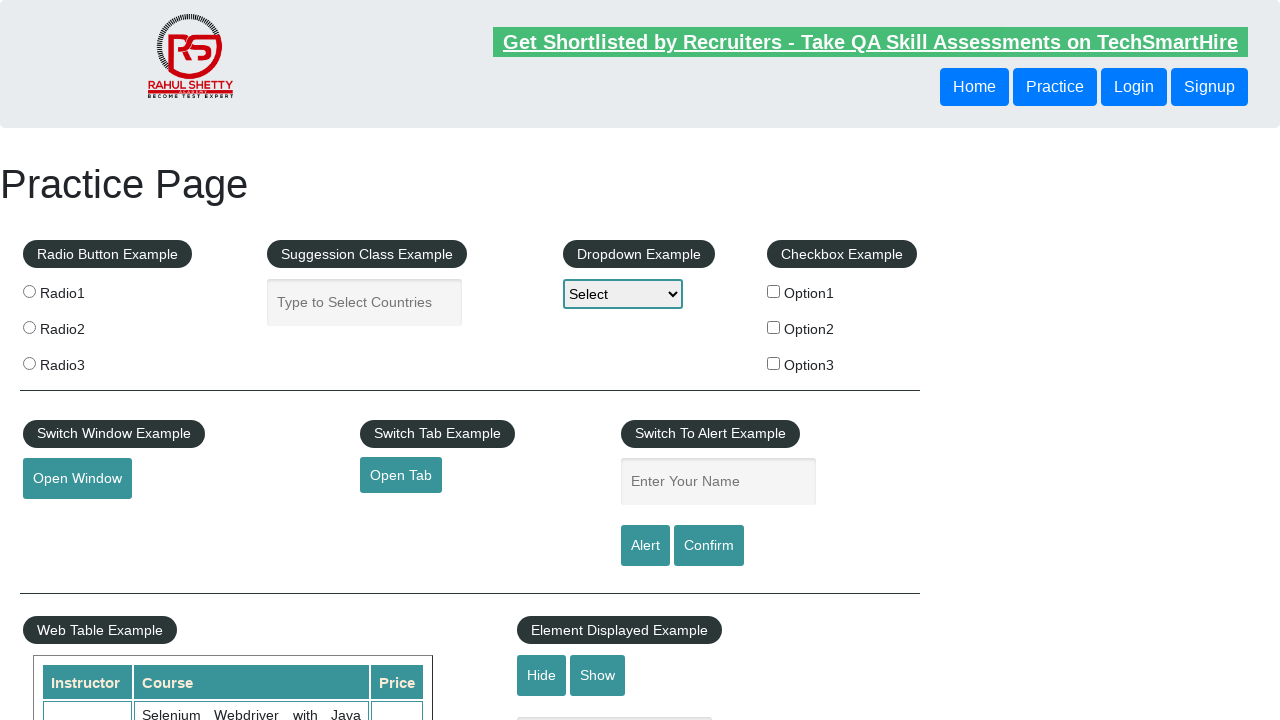

Page loaded with domcontentloaded state
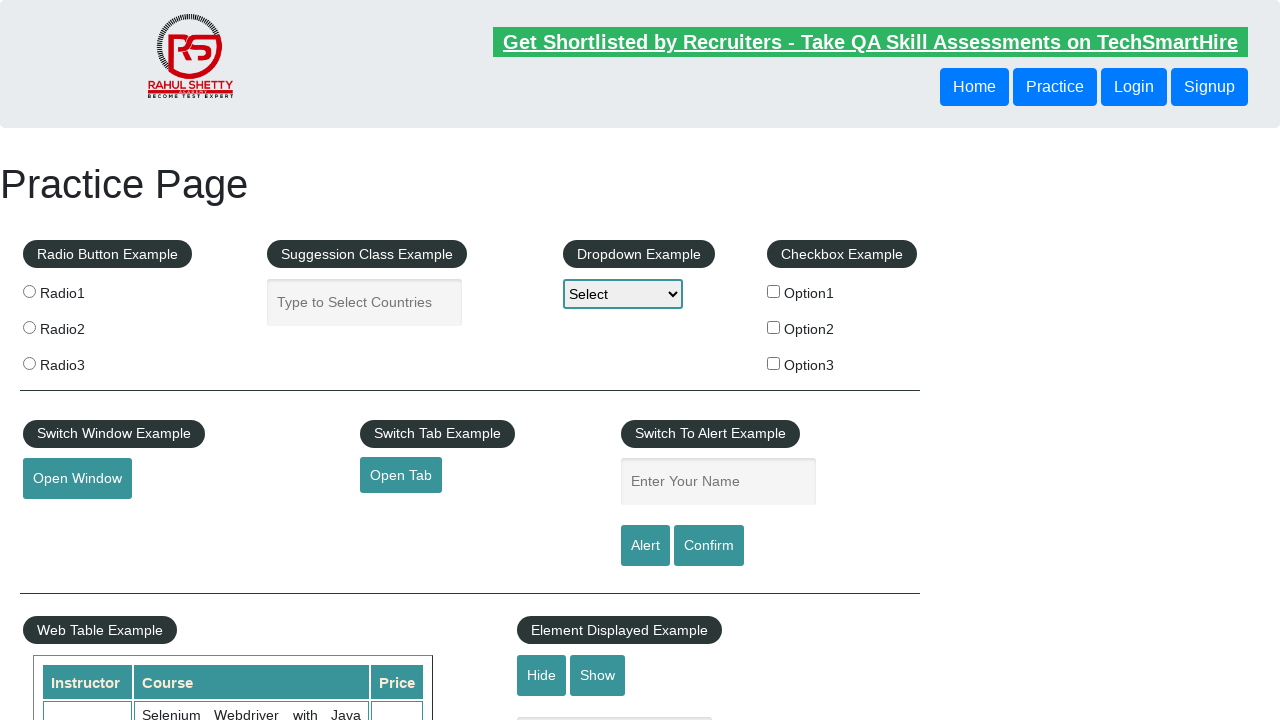

Footer links selector became available
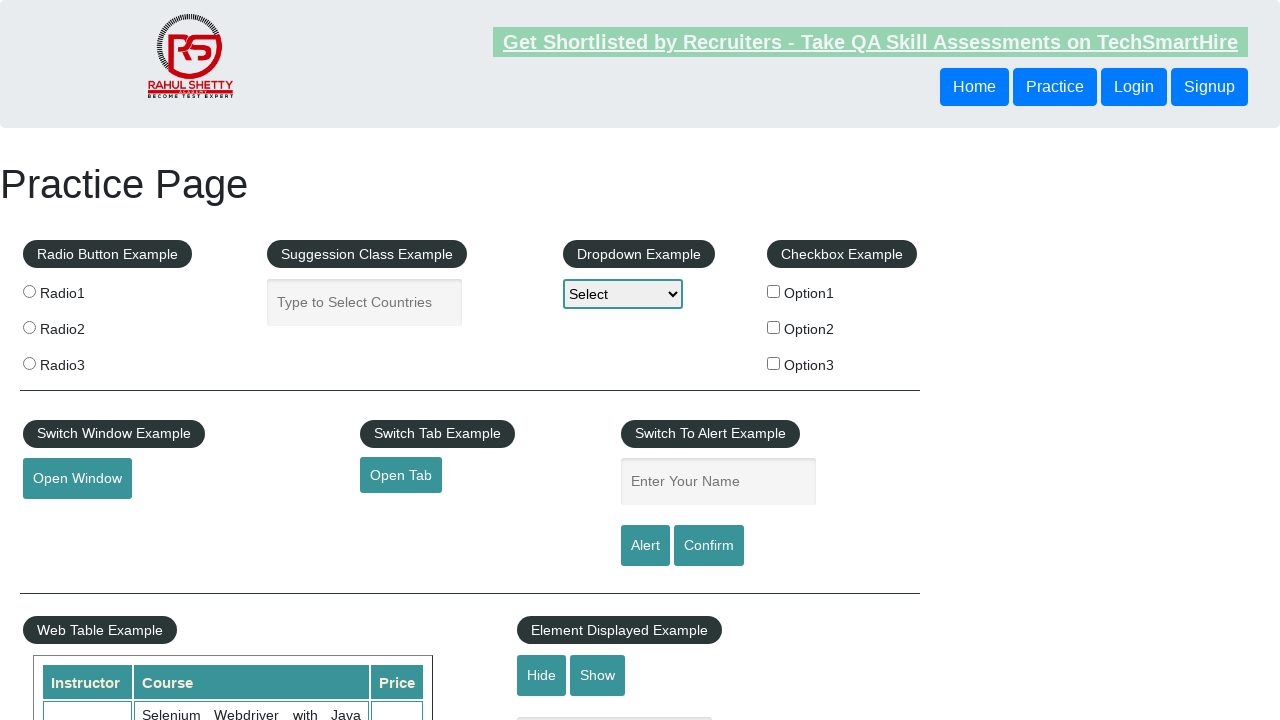

Located all footer links
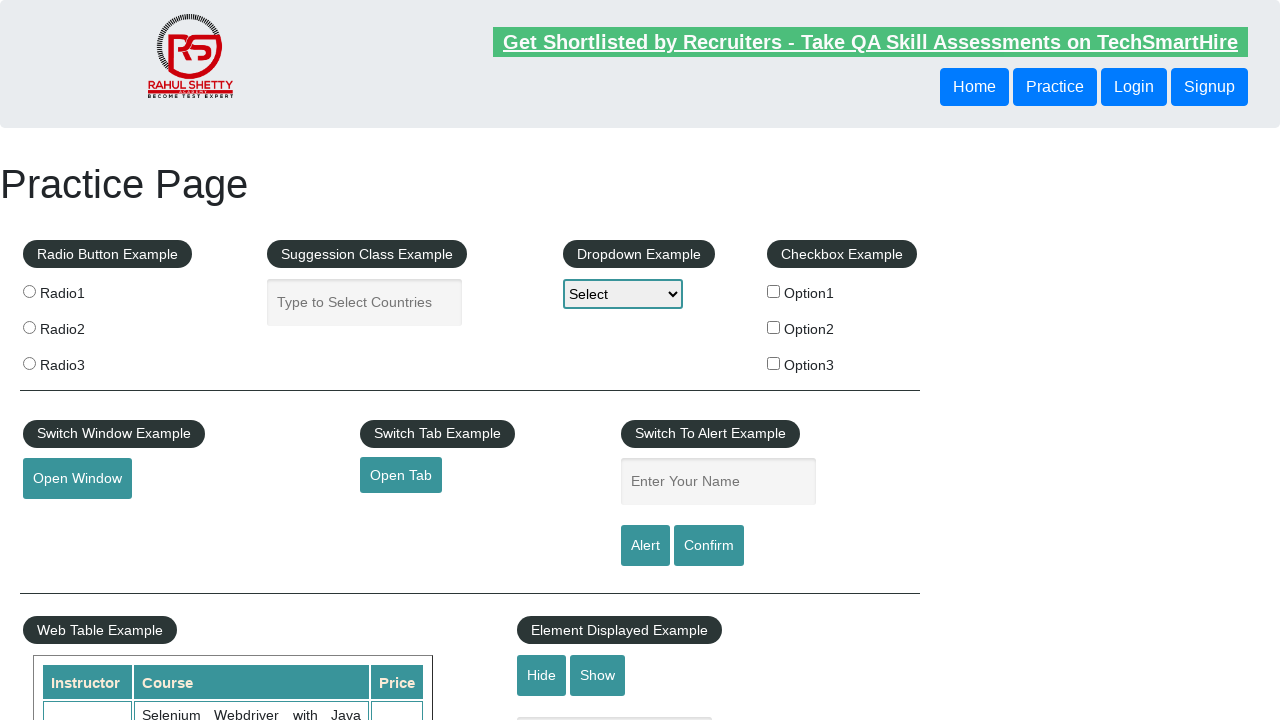

Verified that footer links are present and visible (count > 0)
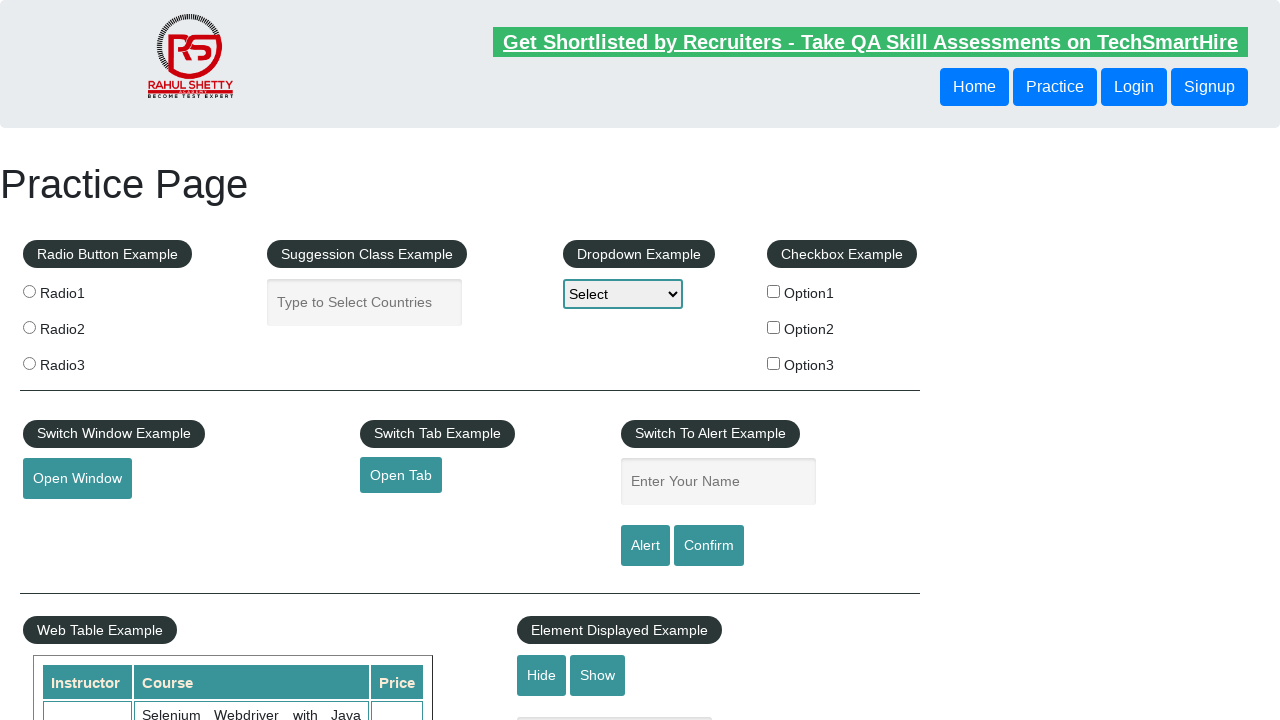

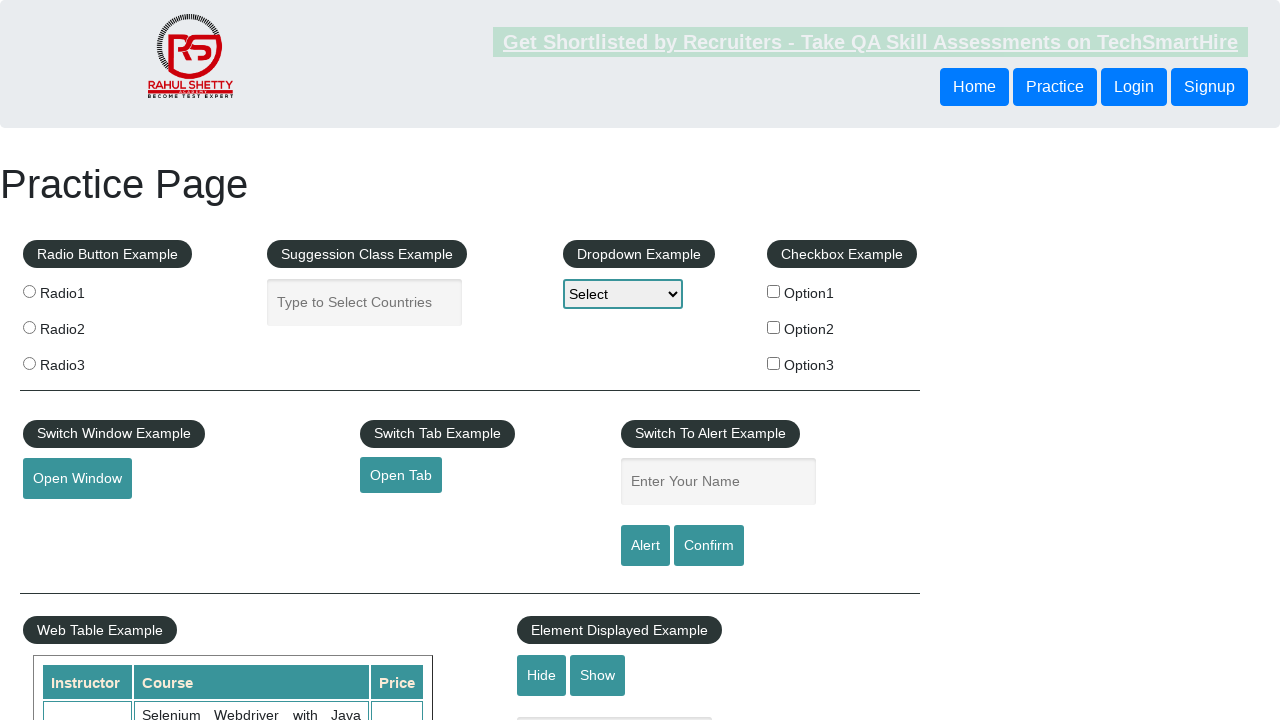